Tests navigation to product details by clicking on a specific shoe product and verifying the product details page loads

Starting URL: http://demo.applitools.com/tlcHackathonDev.html

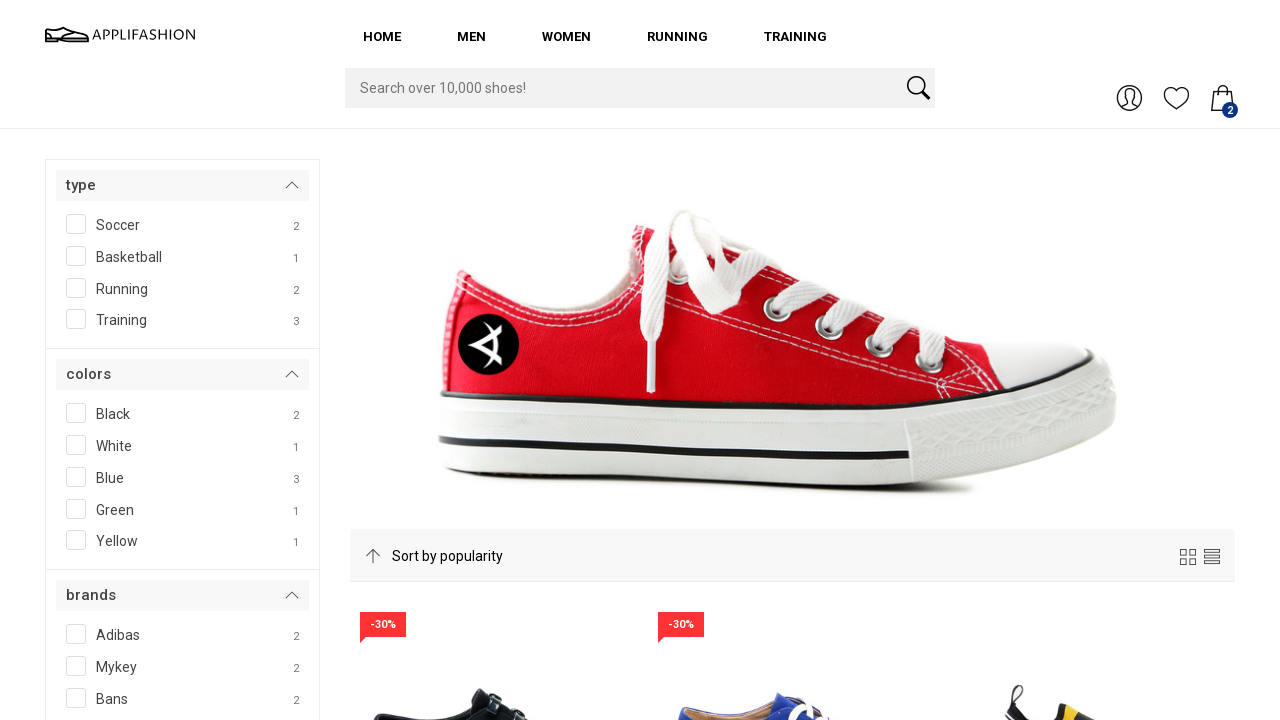

Clicked on 'Appli Air x Night' shoe product image at (494, 576) on img[alt='Appli Air x Night']
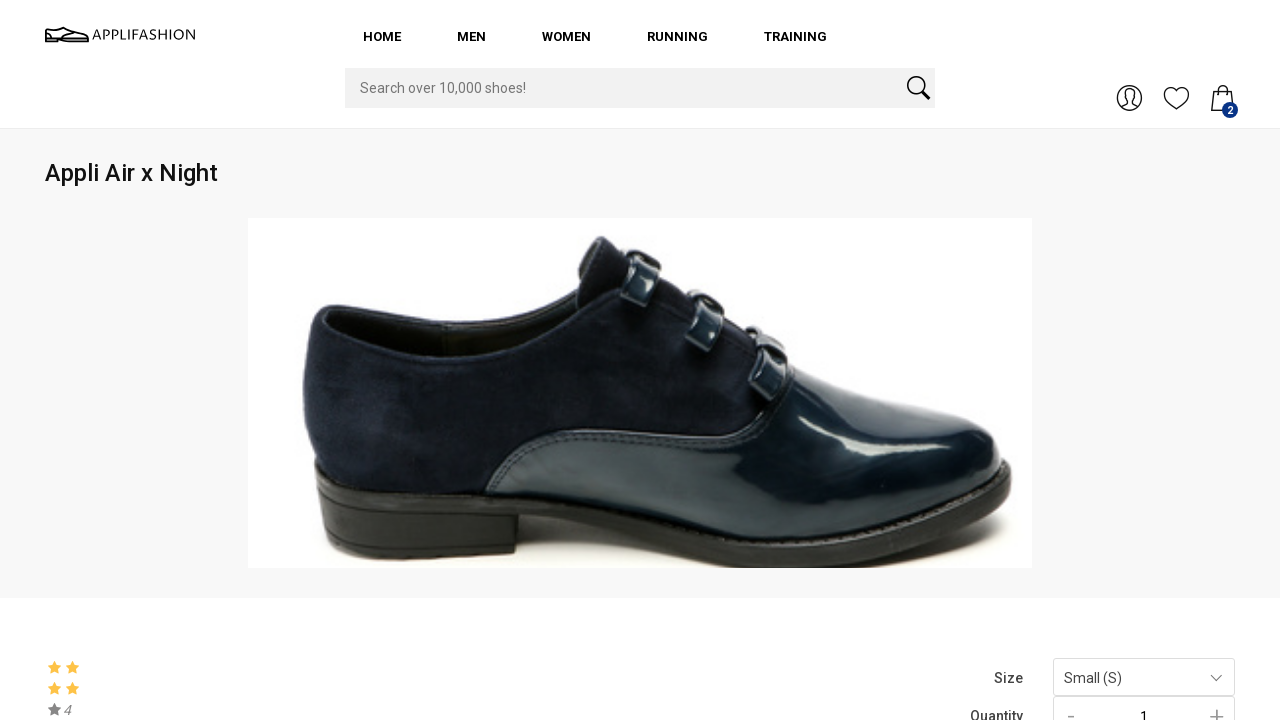

Product details page loaded with shoe name heading
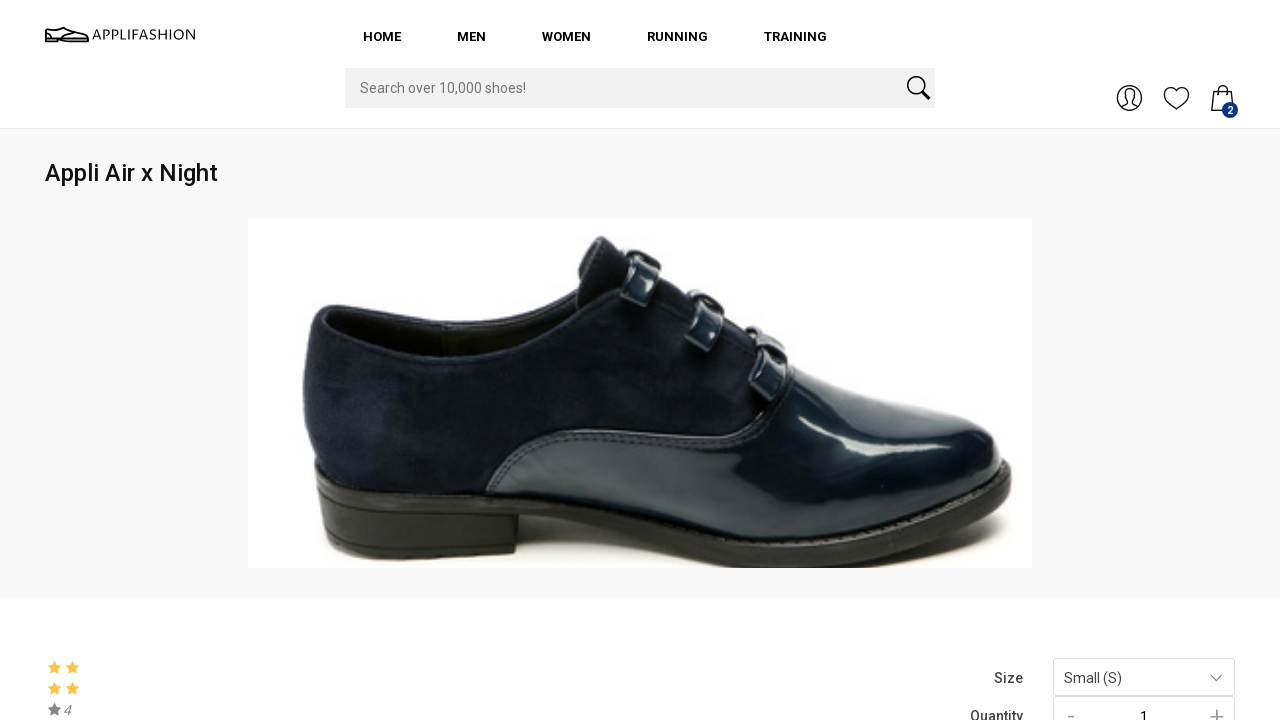

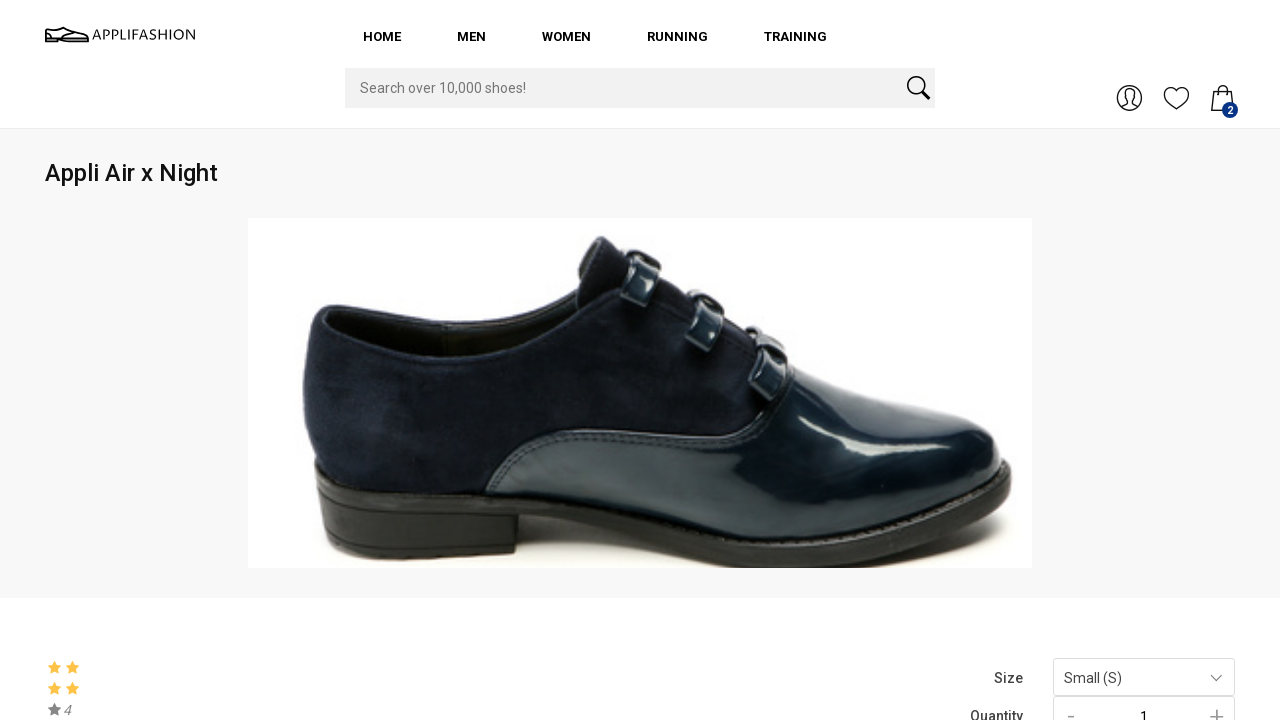